Navigates to a product test page and verifies that download links are present in the list group, checking that each link has valid text and href attributes.

Starting URL: https://orbiter-for-testing.azurewebsites.net/products/testApp?isInternal=false

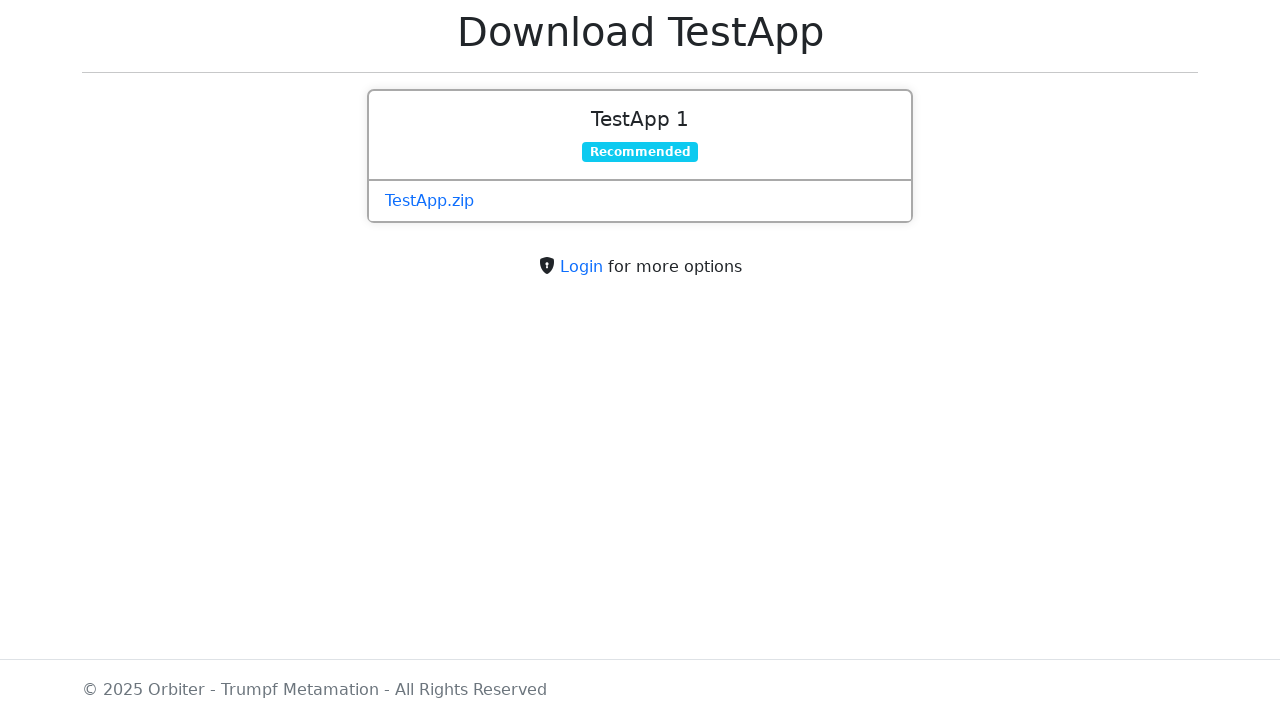

Navigated to product test page
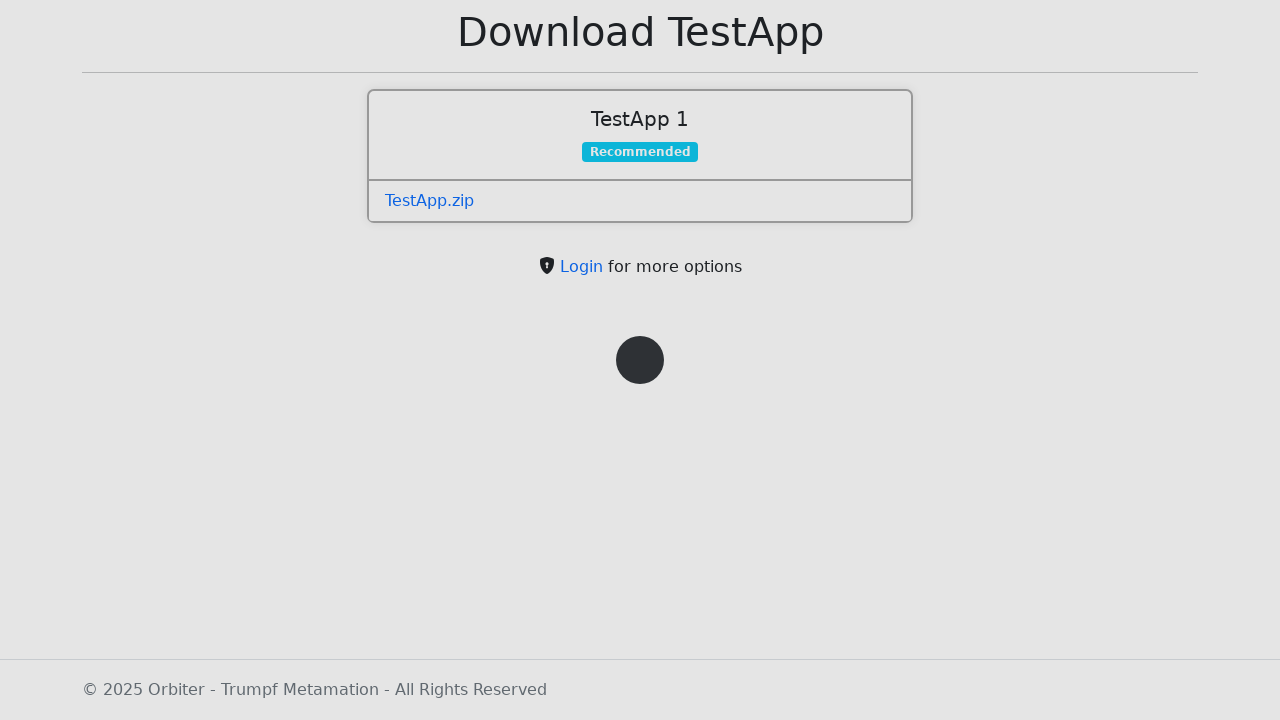

List group element loaded
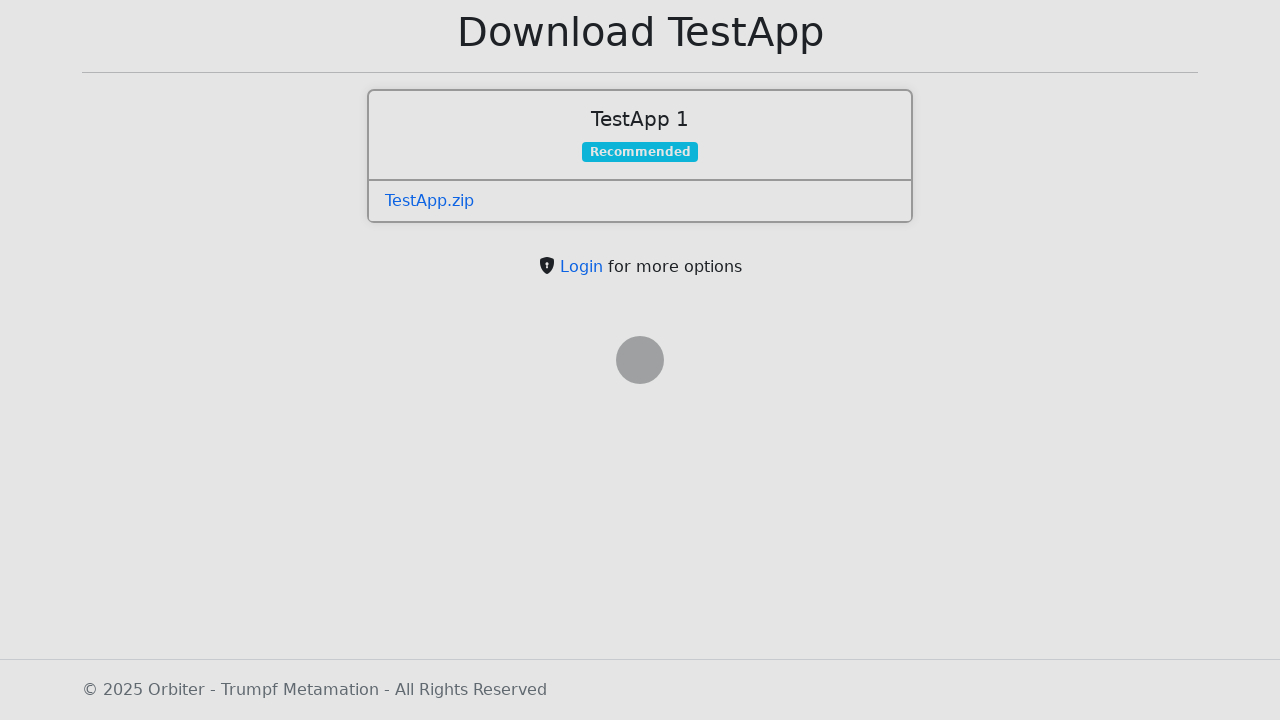

Retrieved all download links from list group
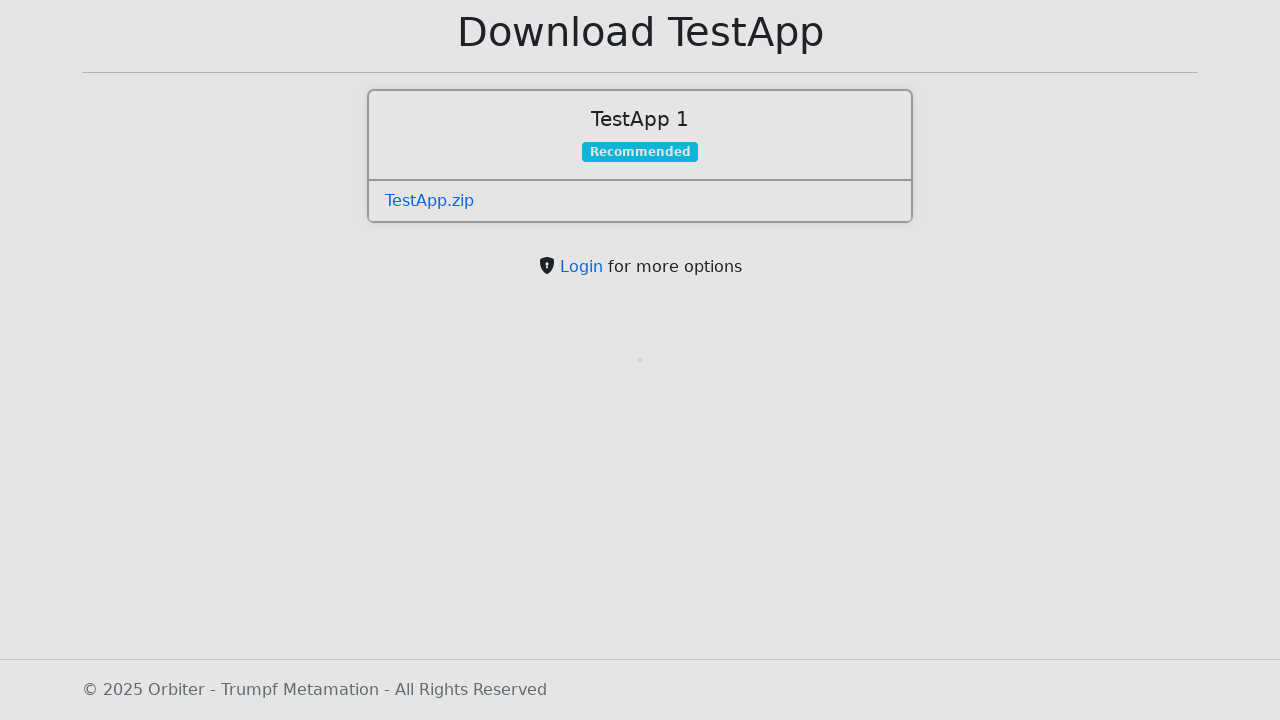

Retrieved link text: 'TestApp.zip'
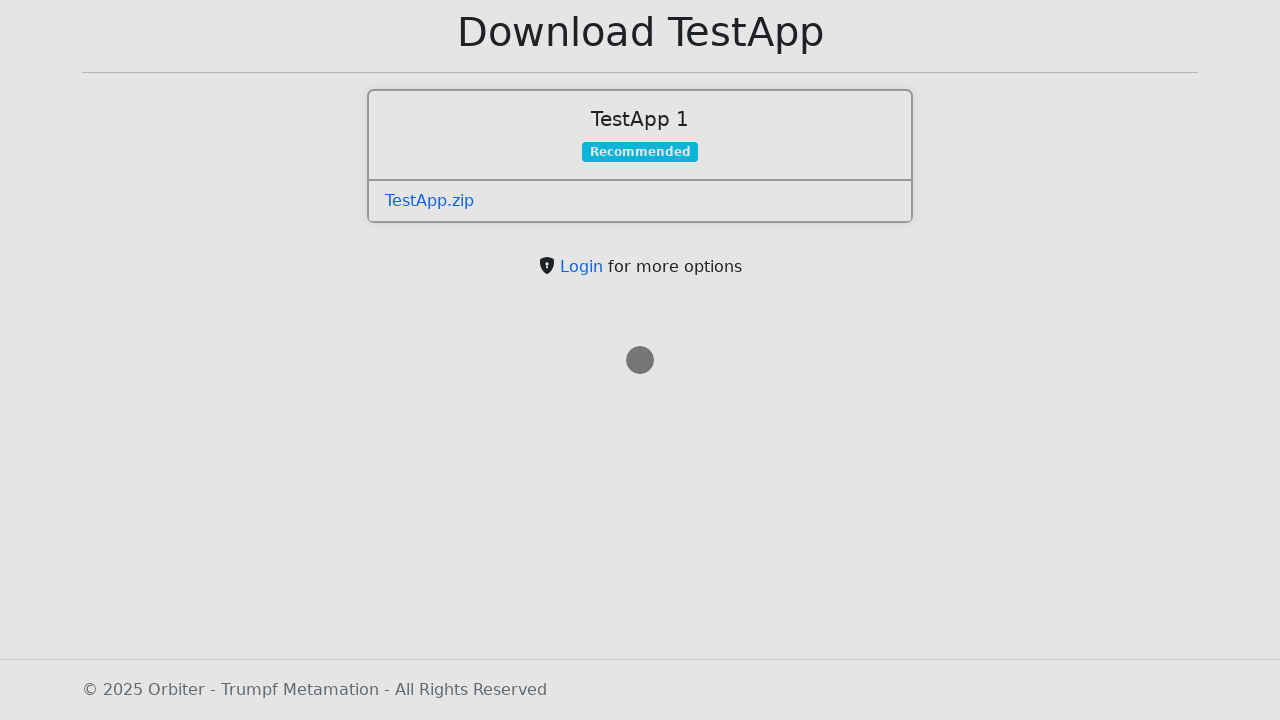

Retrieved link href attribute: 'https://orbitertestingstorage.blob.core.windows.net/builds/testapp/TestApp.zip'
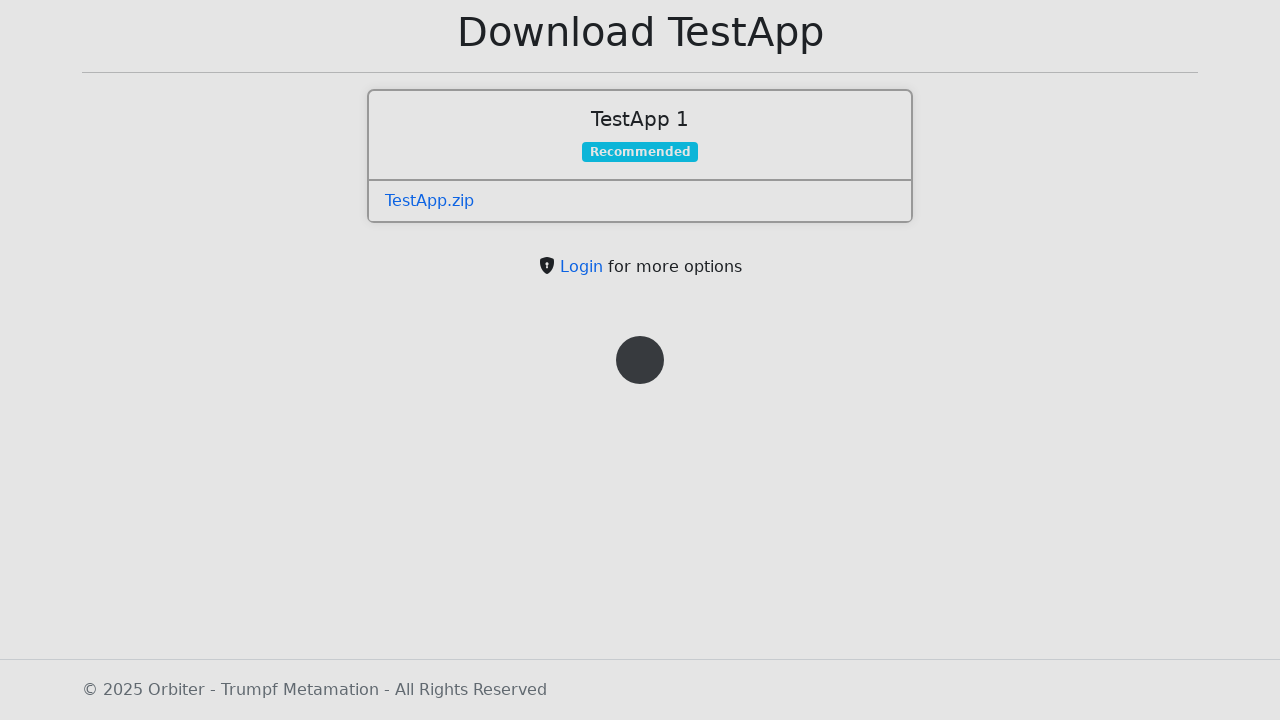

Verified link 'TestApp.zip' is visible
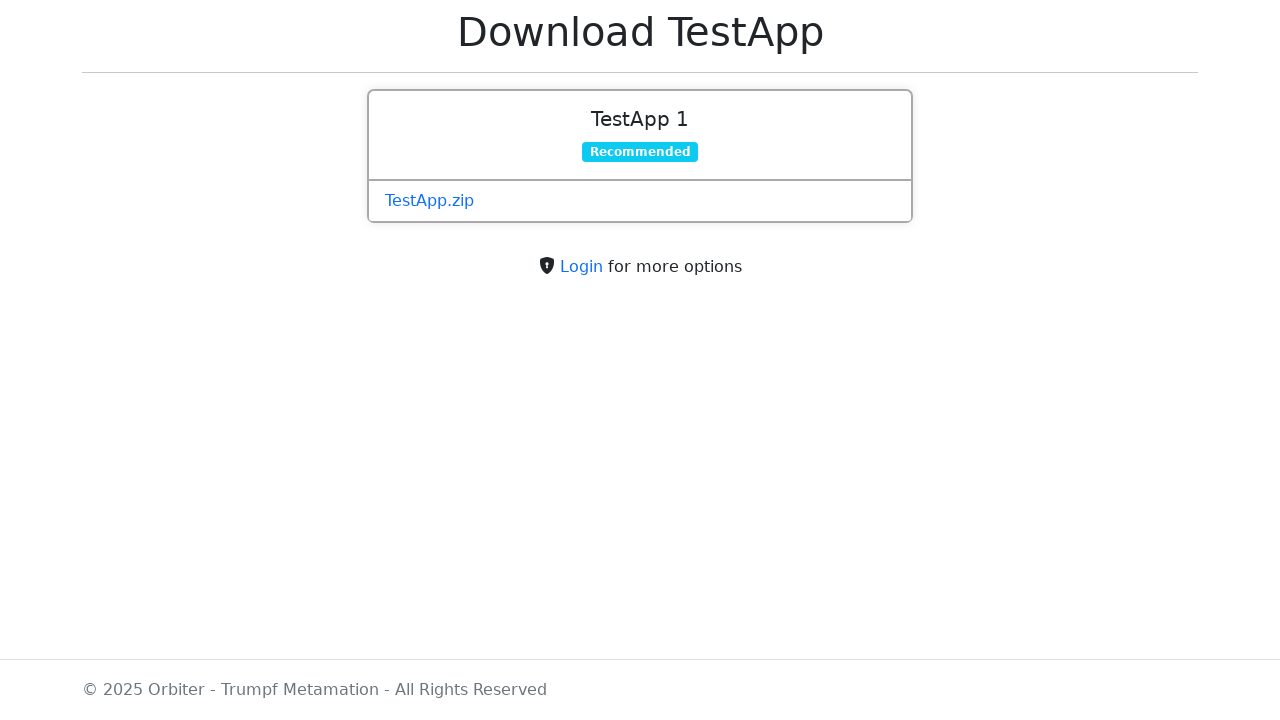

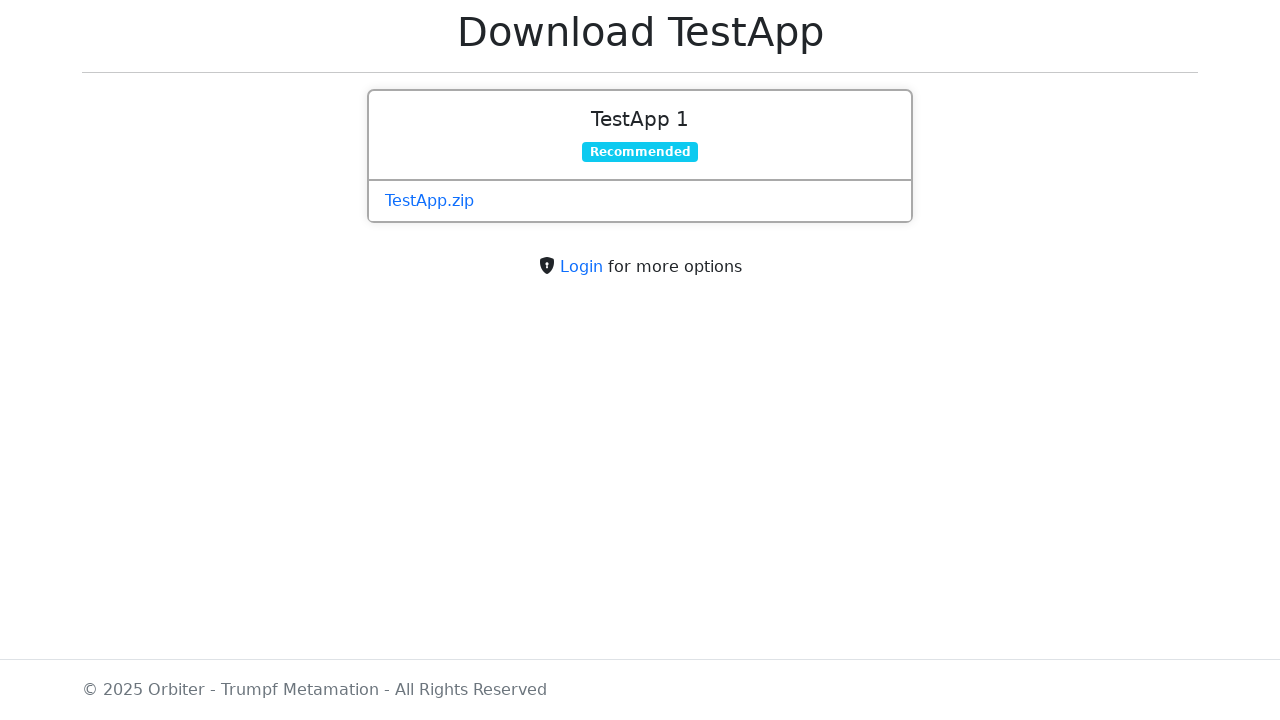